Navigates to a table page, interacts with table headers to sort by First Name column, and verifies the table structure

Starting URL: https://the-internet.herokuapp.com/tables

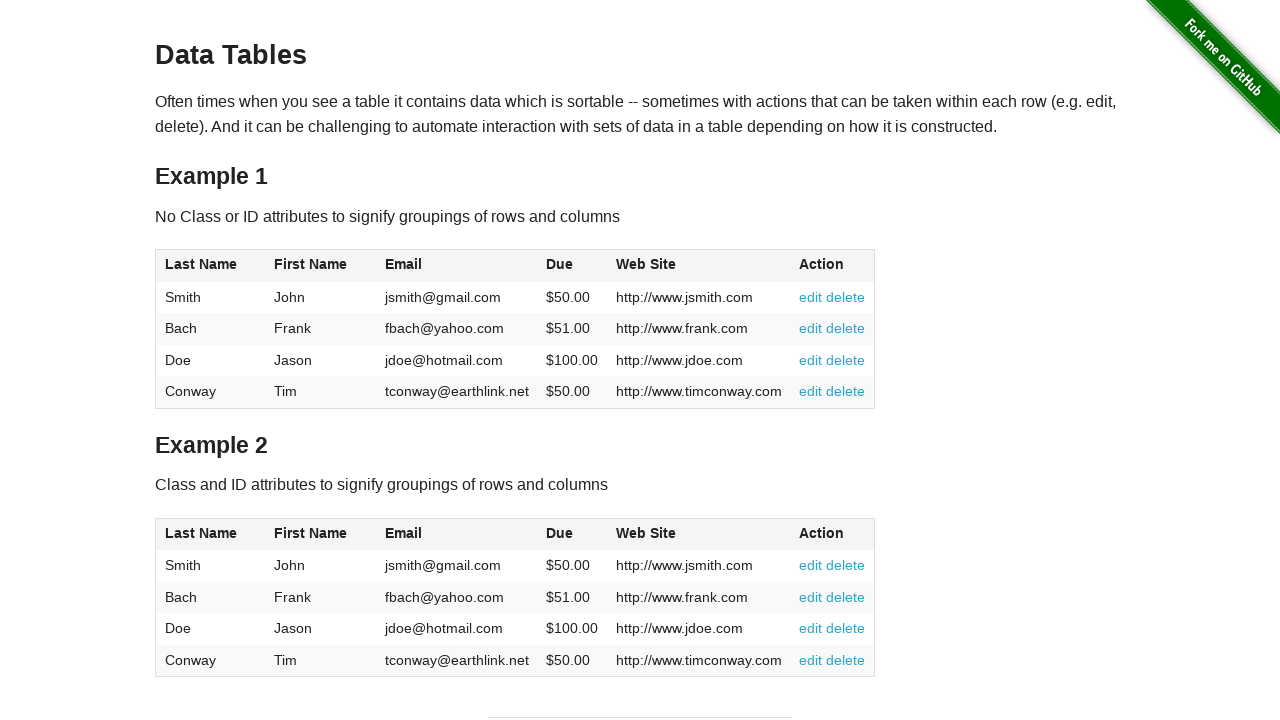

Waited for table with id 'table1' to load
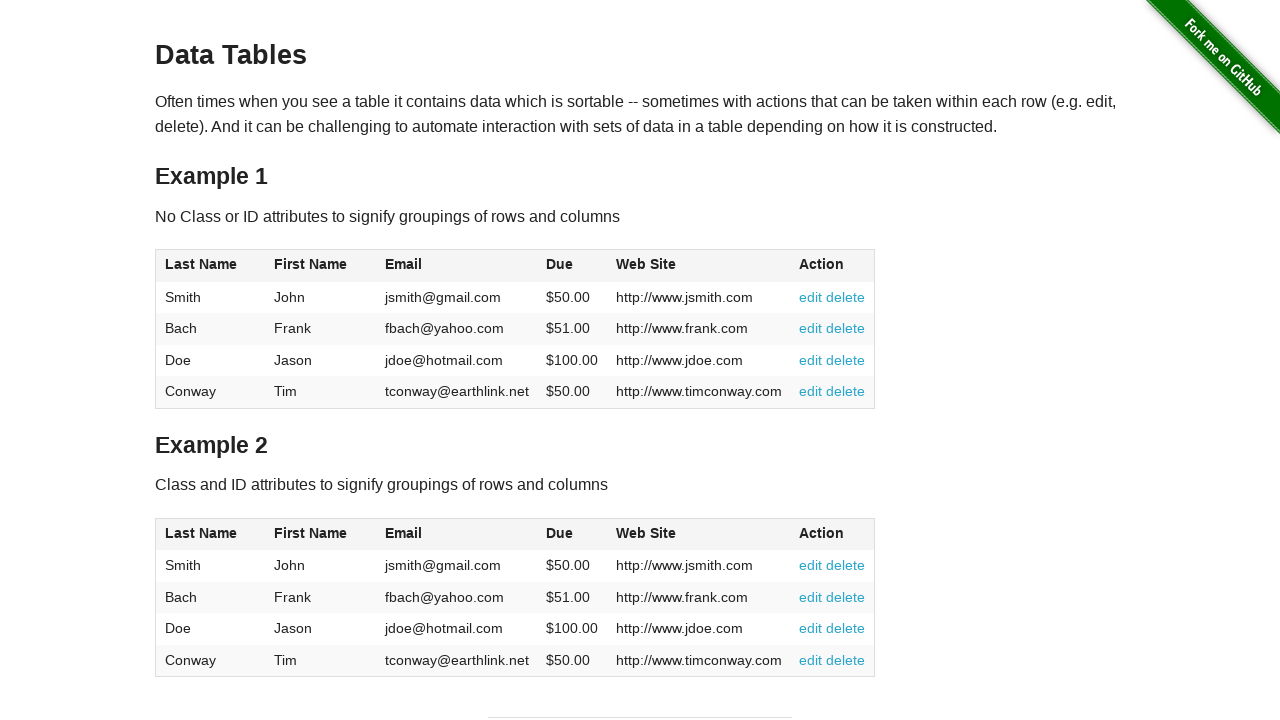

Retrieved all column headers from table
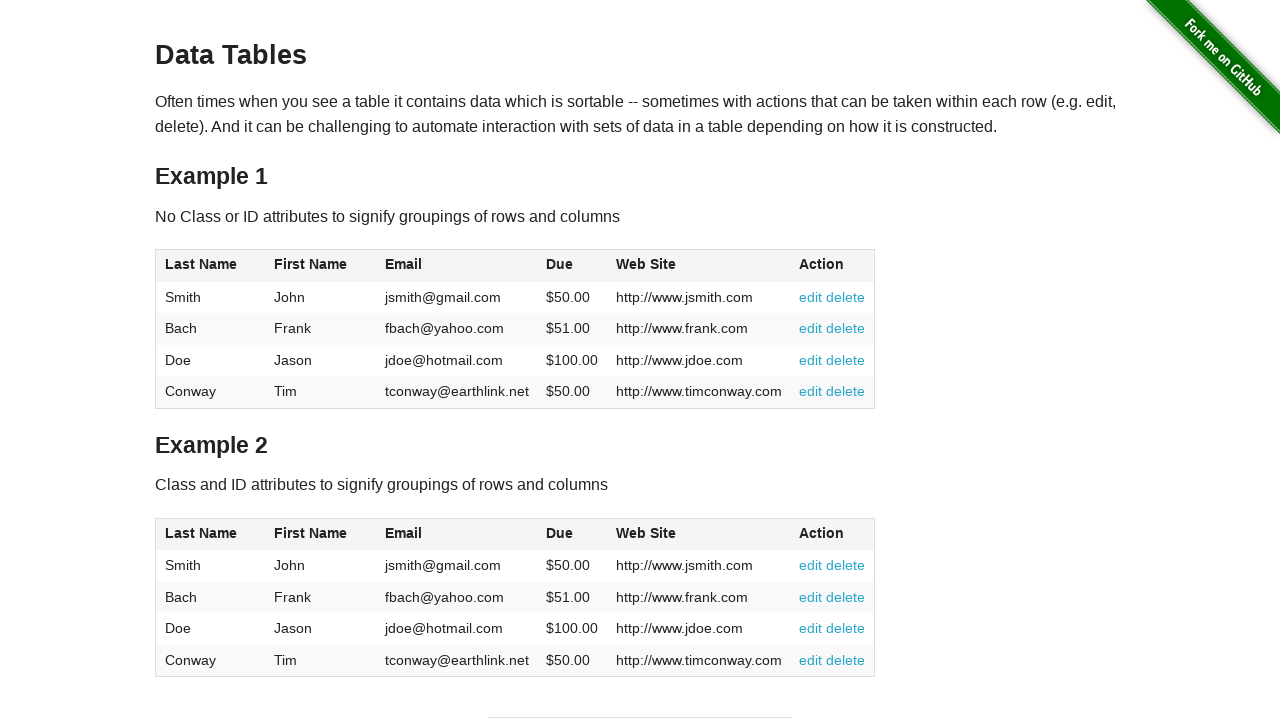

Clicked 'First Name' column header to sort table at (321, 266) on xpath=//table[@id='table1']/thead/tr/th >> nth=1
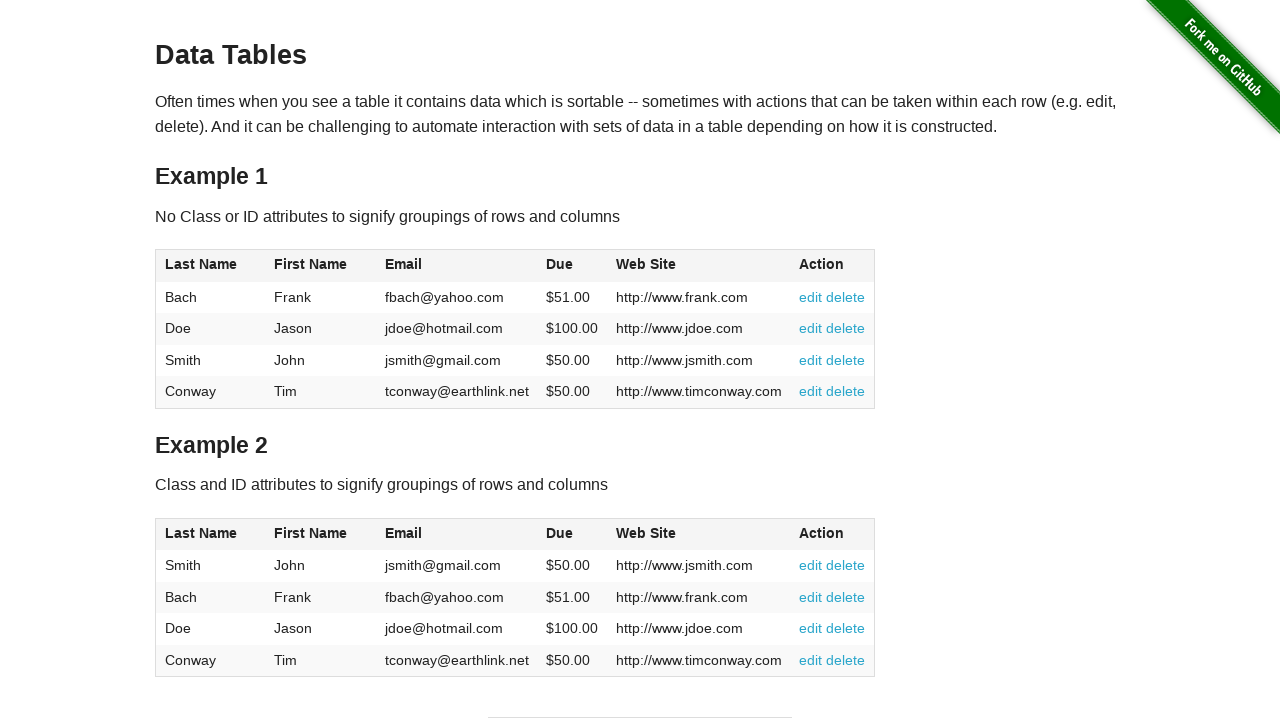

Waited 500ms for table to update after sorting
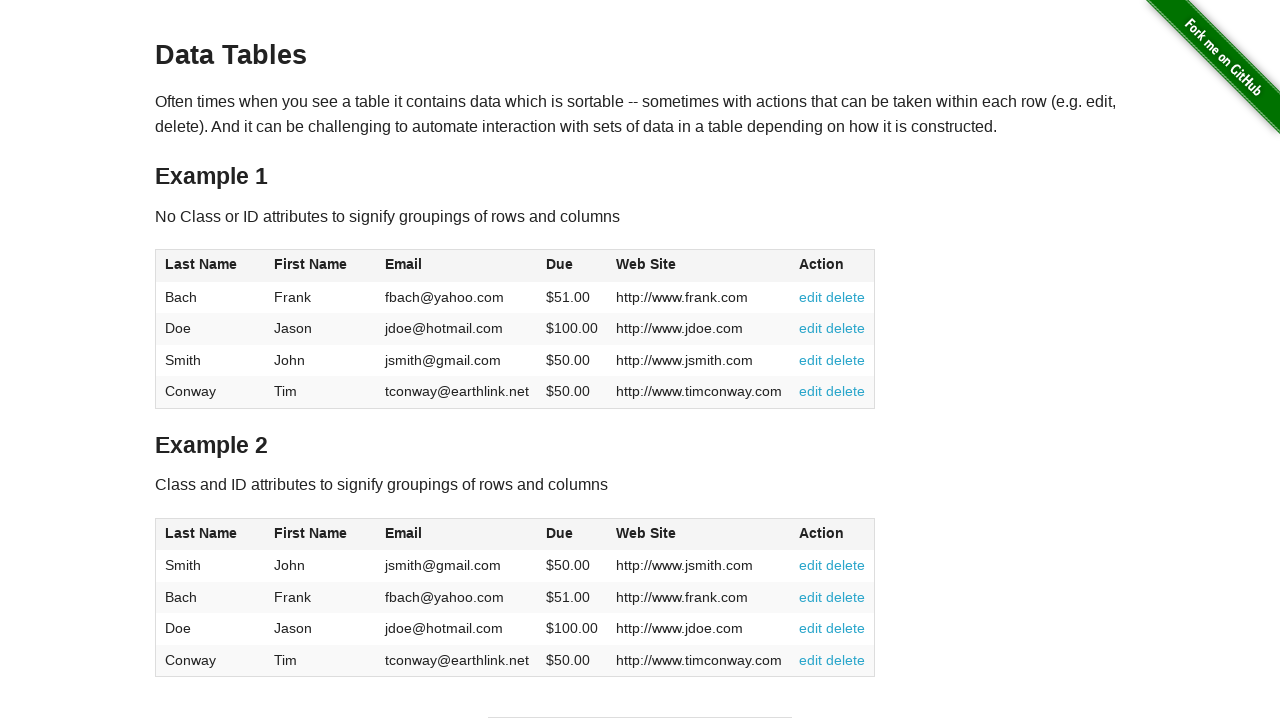

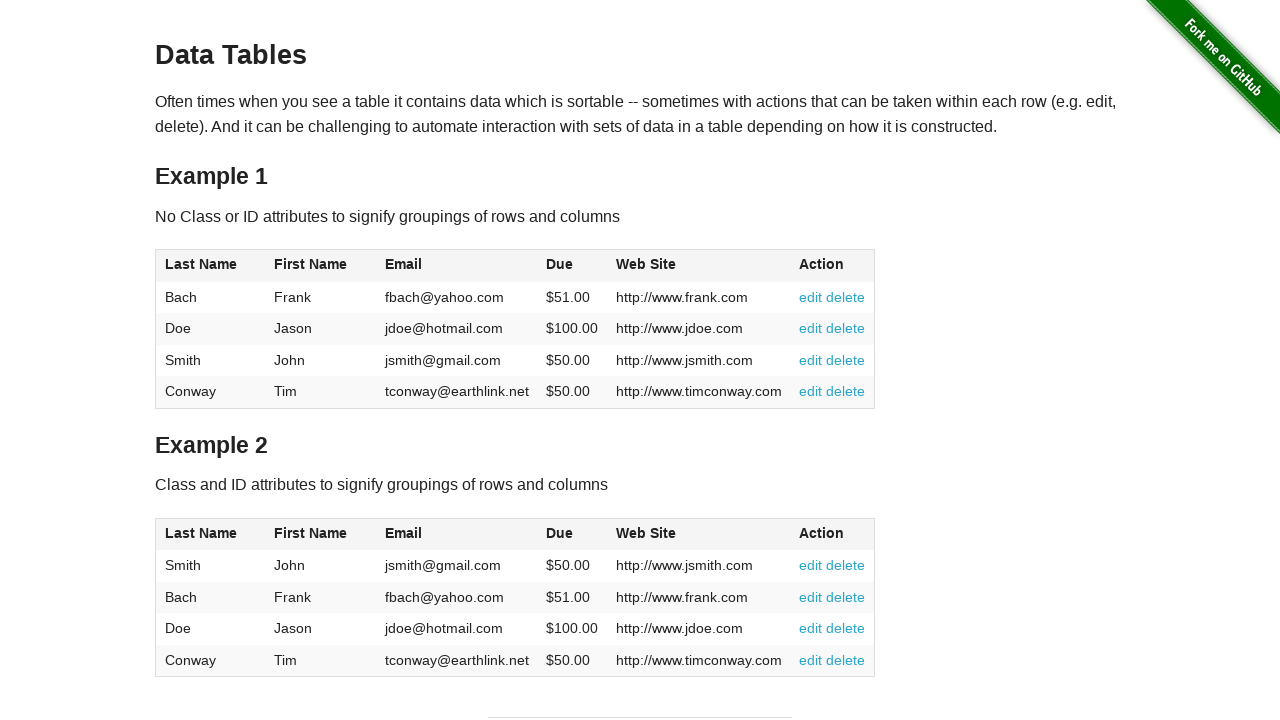